Tests that clicking the YouTube icon link in the footer opens a new tab/window navigating to the OrangeHRM YouTube channel

Starting URL: https://opensource-demo.orangehrmlive.com/web/index.php/auth/login

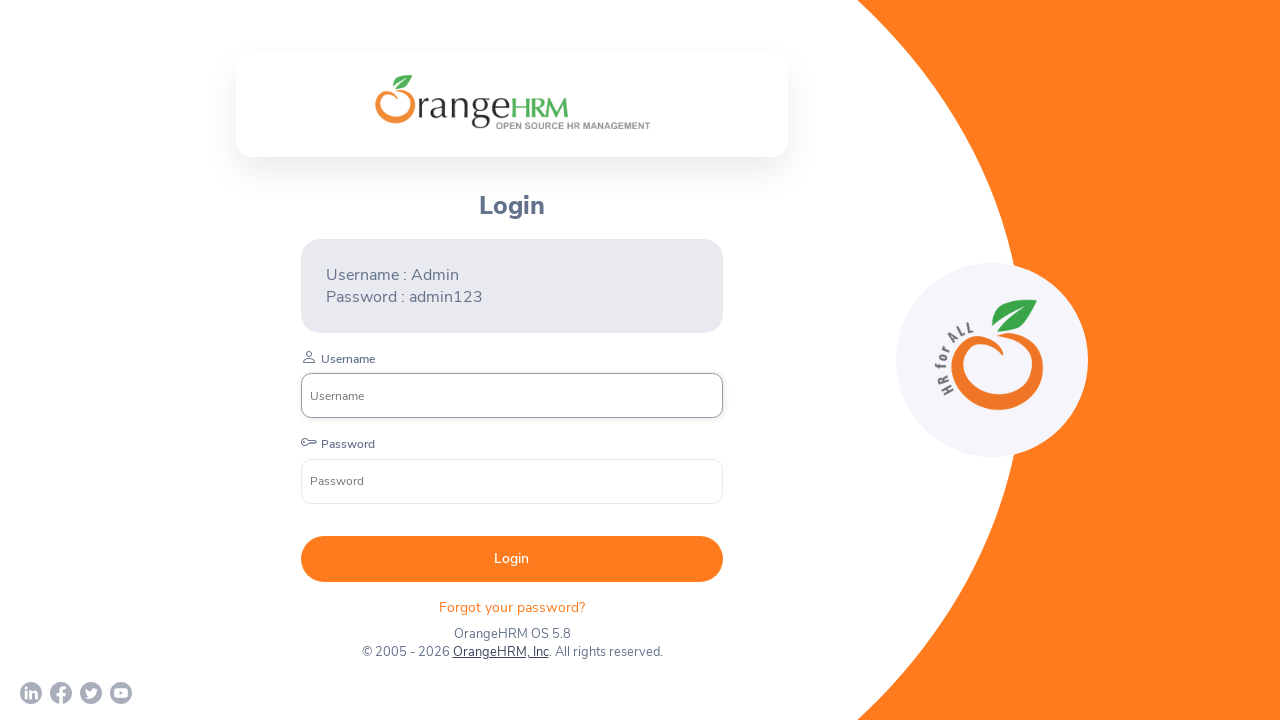

Clicked the YouTube icon link in the footer at (121, 693) on [href="https://www.youtube.com/c/OrangeHRMInc"] > .oxd-icon
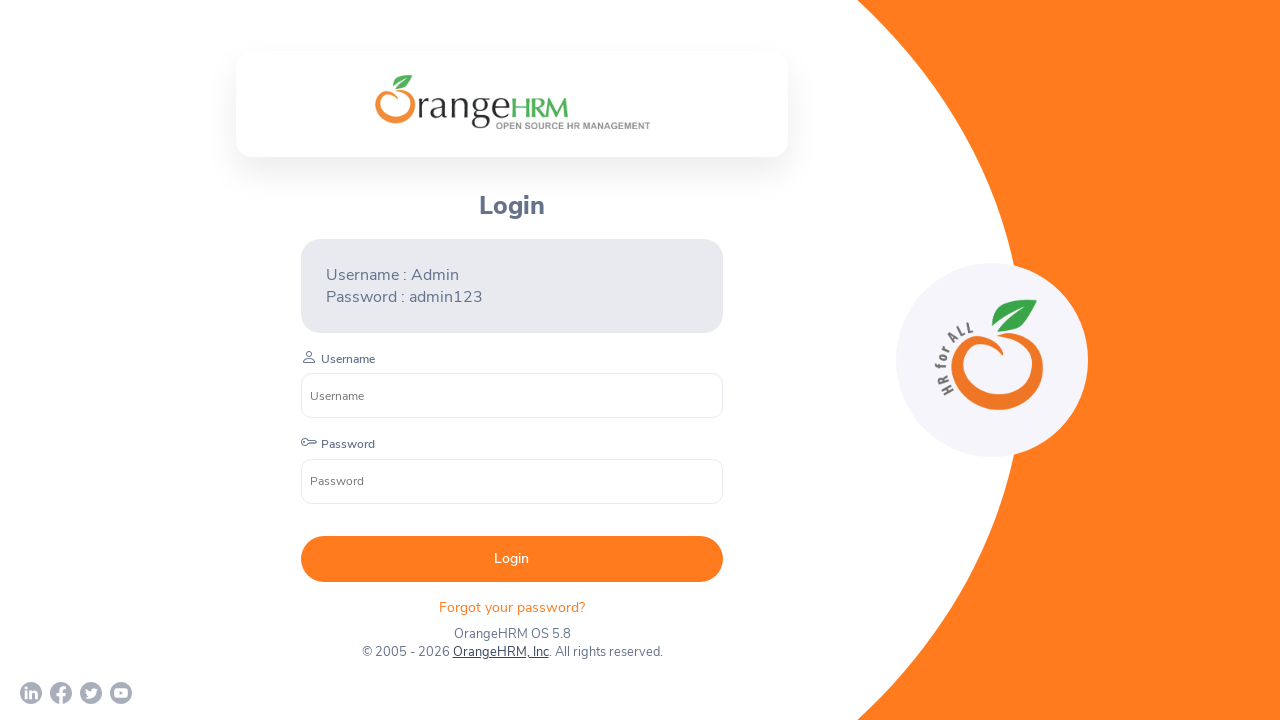

New page/tab opened from YouTube link
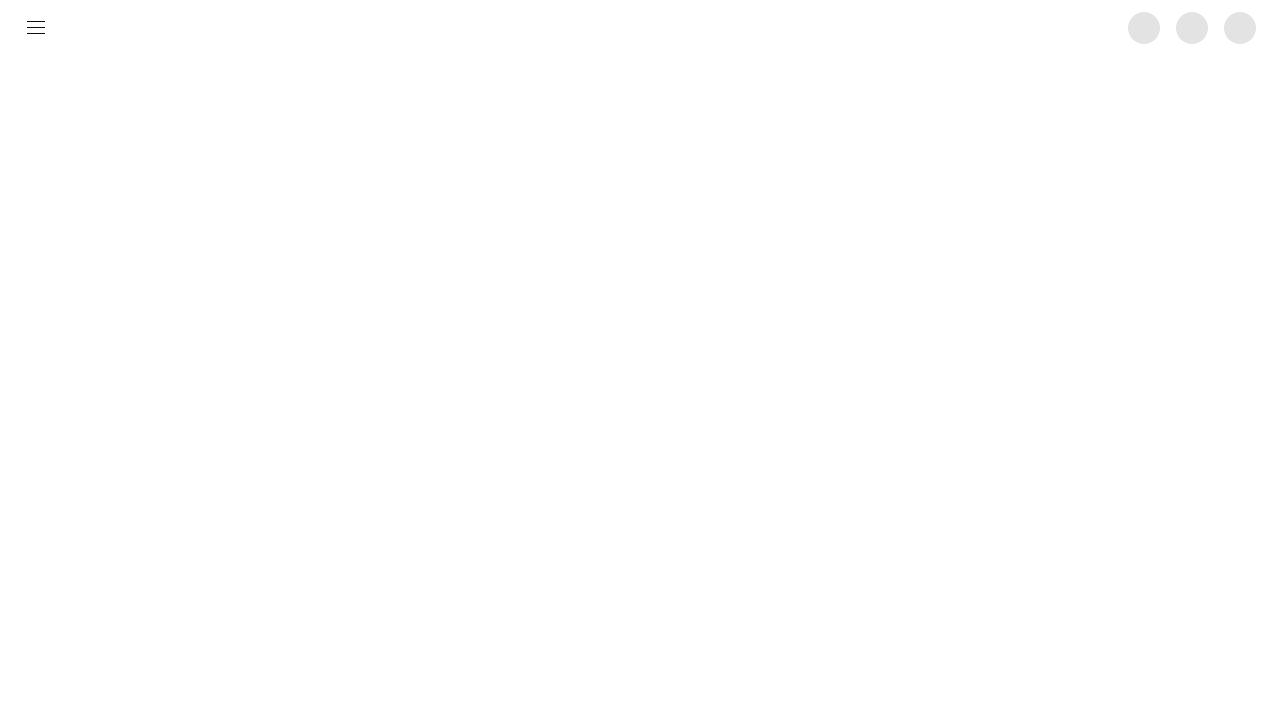

New page loaded completely
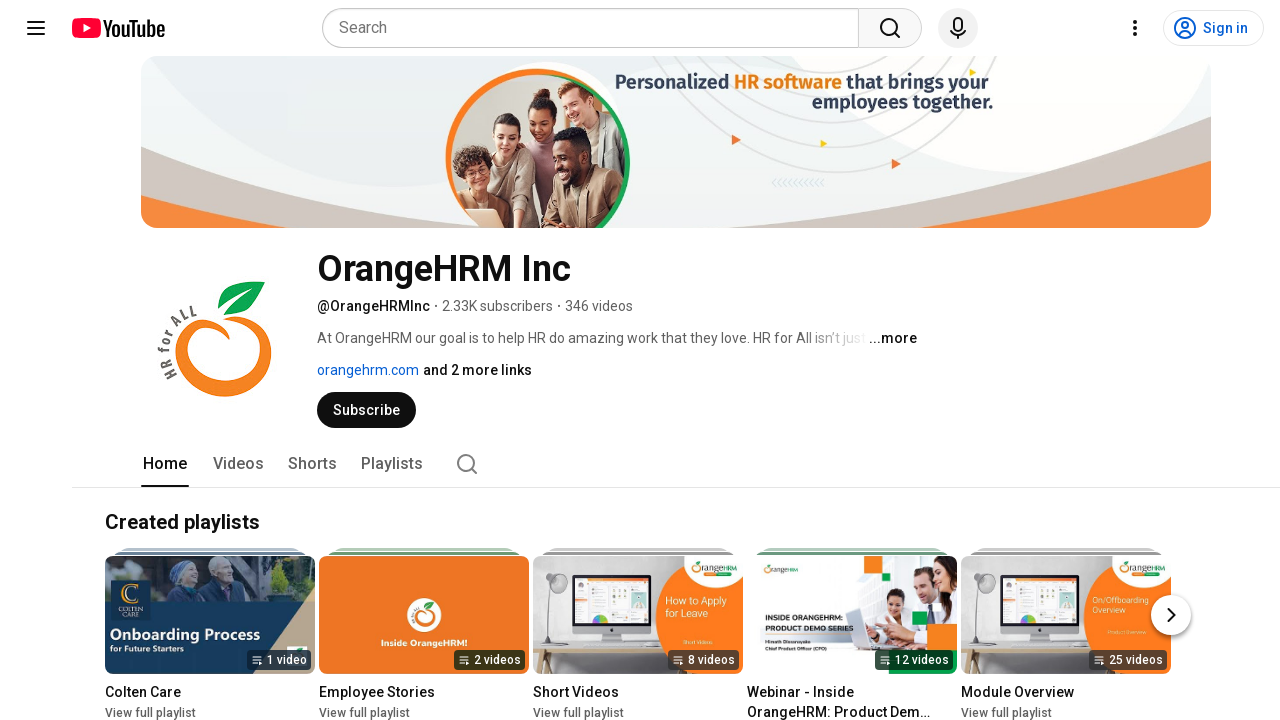

Verified that new page URL contains 'youtube.com'
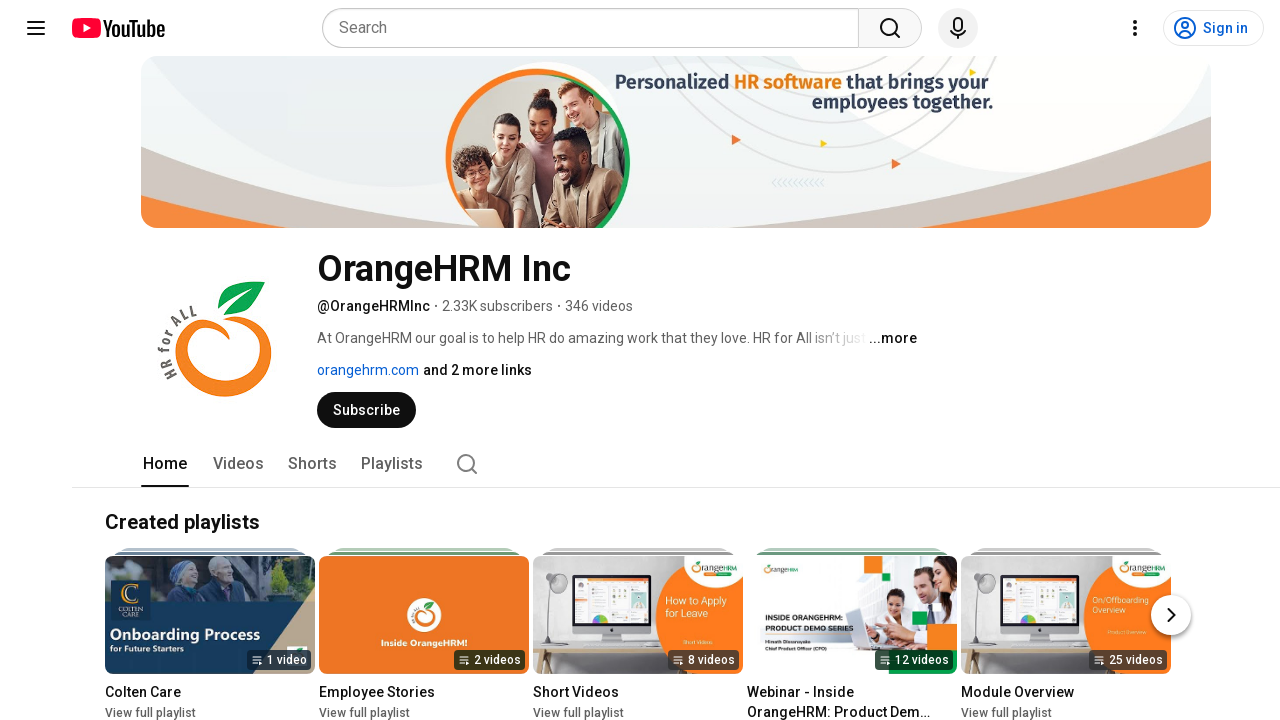

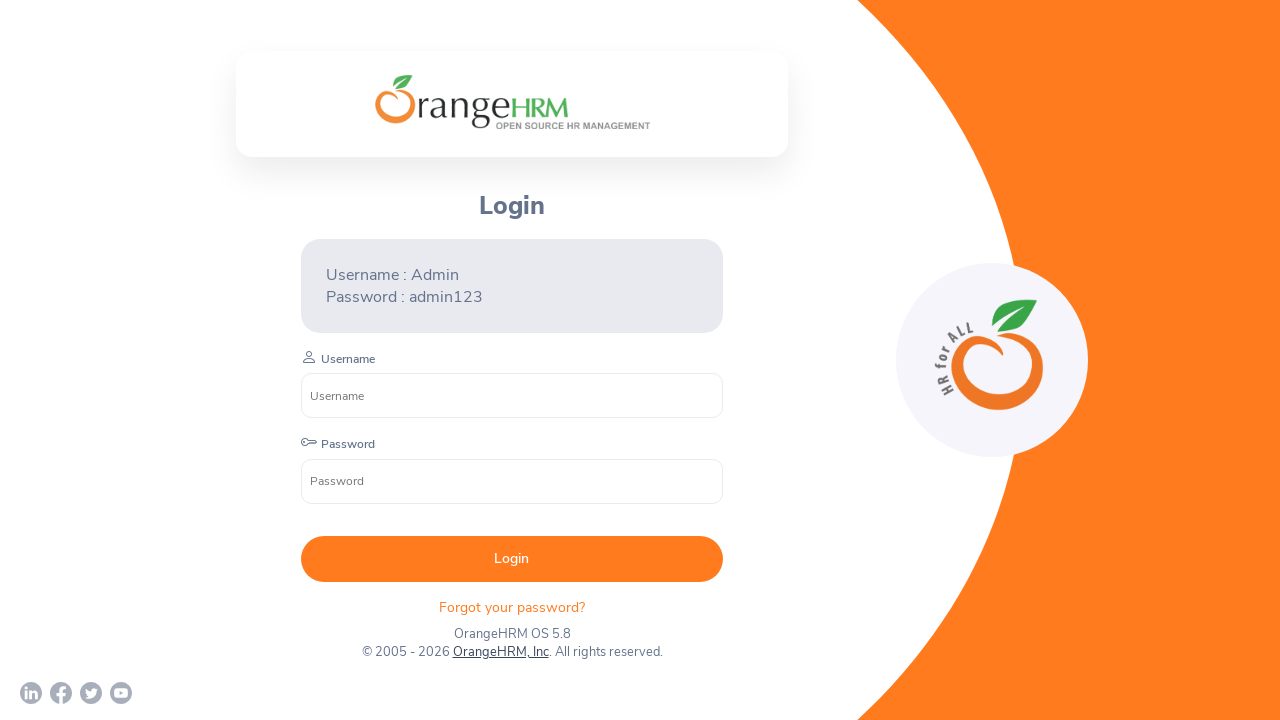